Navigates to the OrangeHRM demo login page and waits for it to load completely

Starting URL: https://opensource-demo.orangehrmlive.com/web/index.php/auth/login

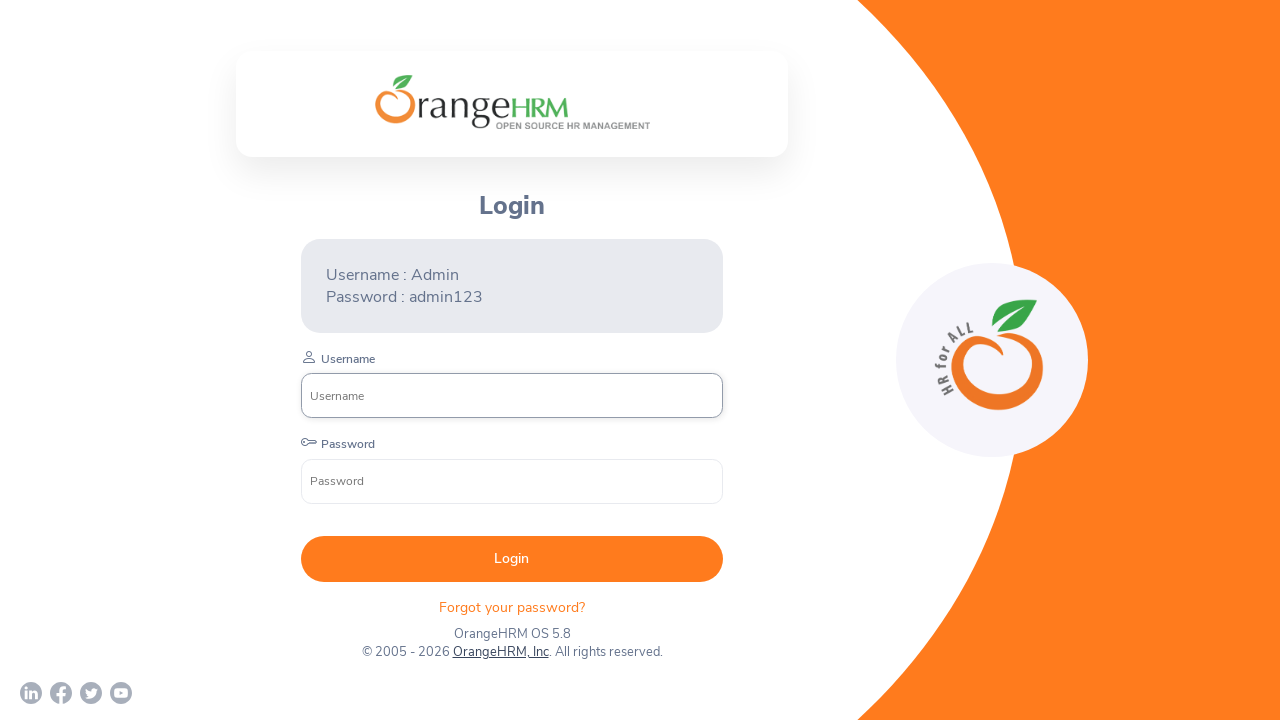

Navigated to OrangeHRM demo login page
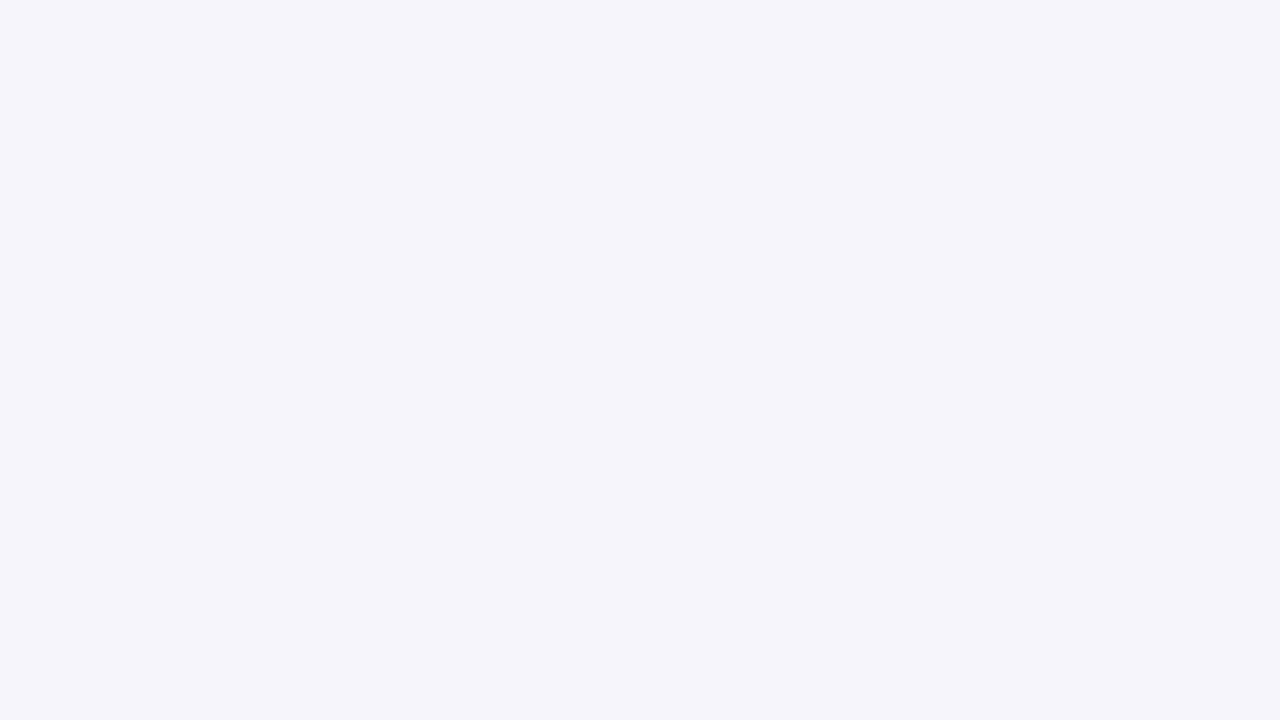

Login page fully loaded with network idle
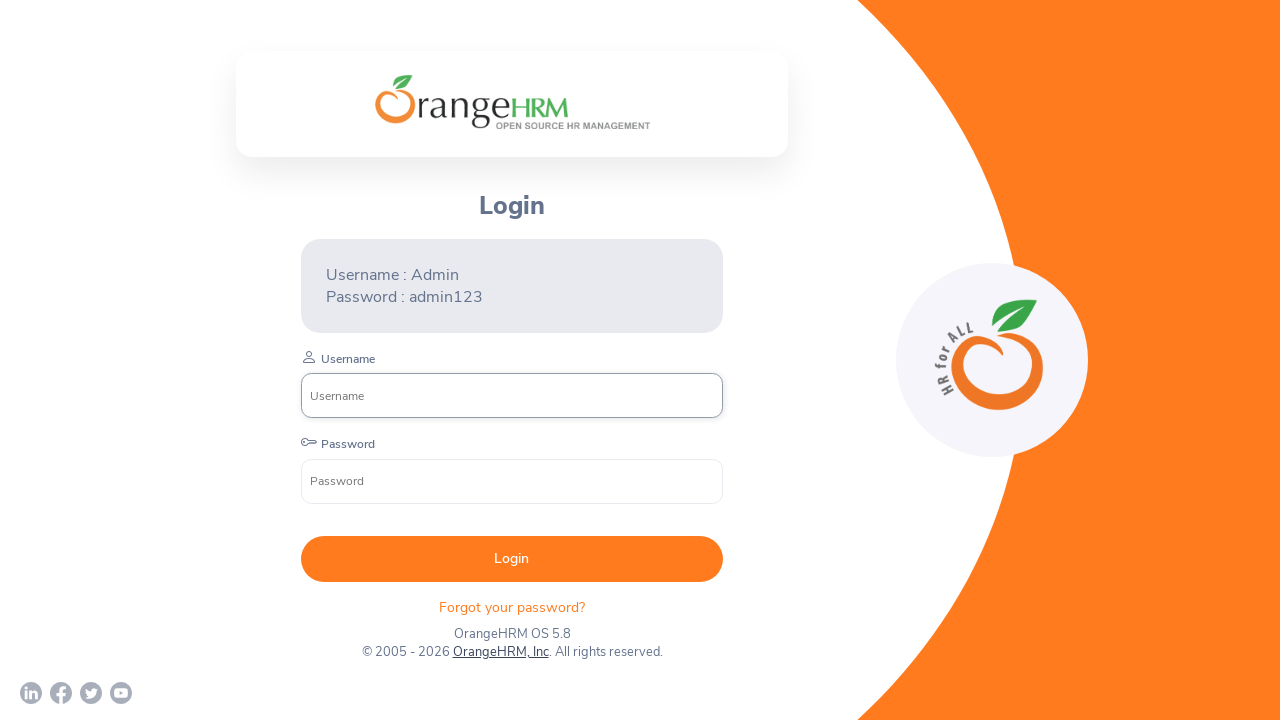

Username input field is visible on login form
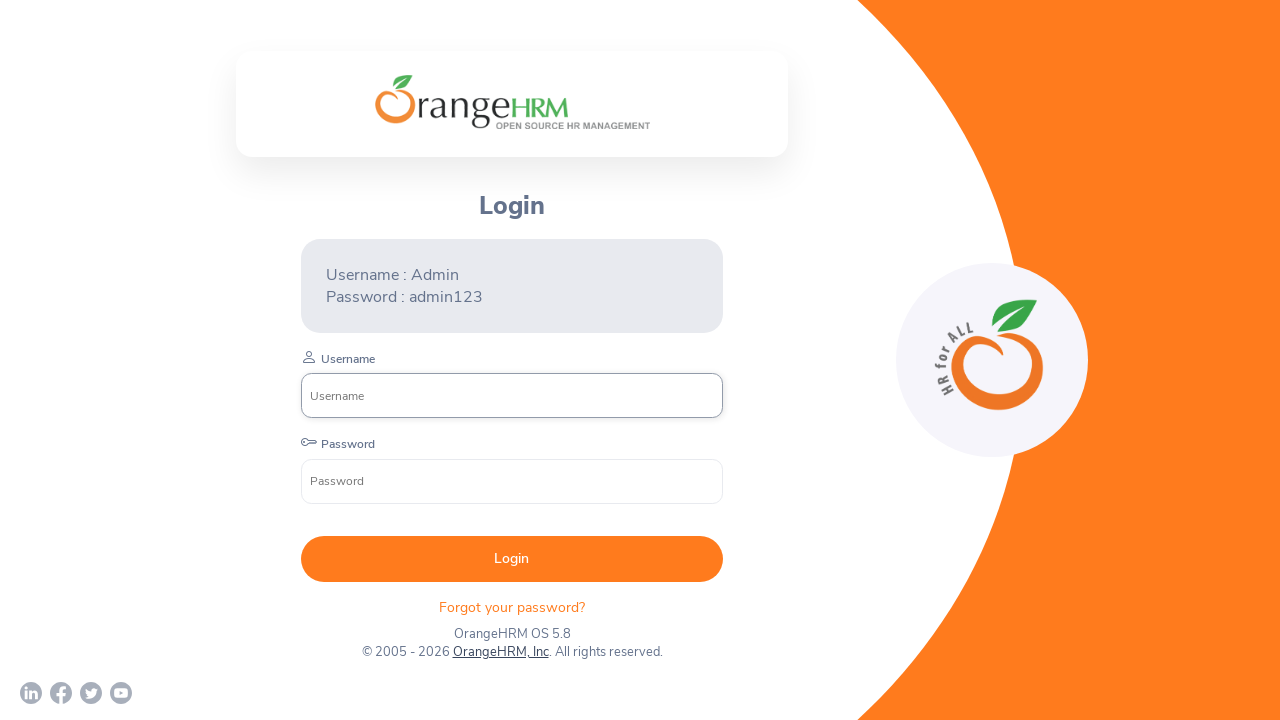

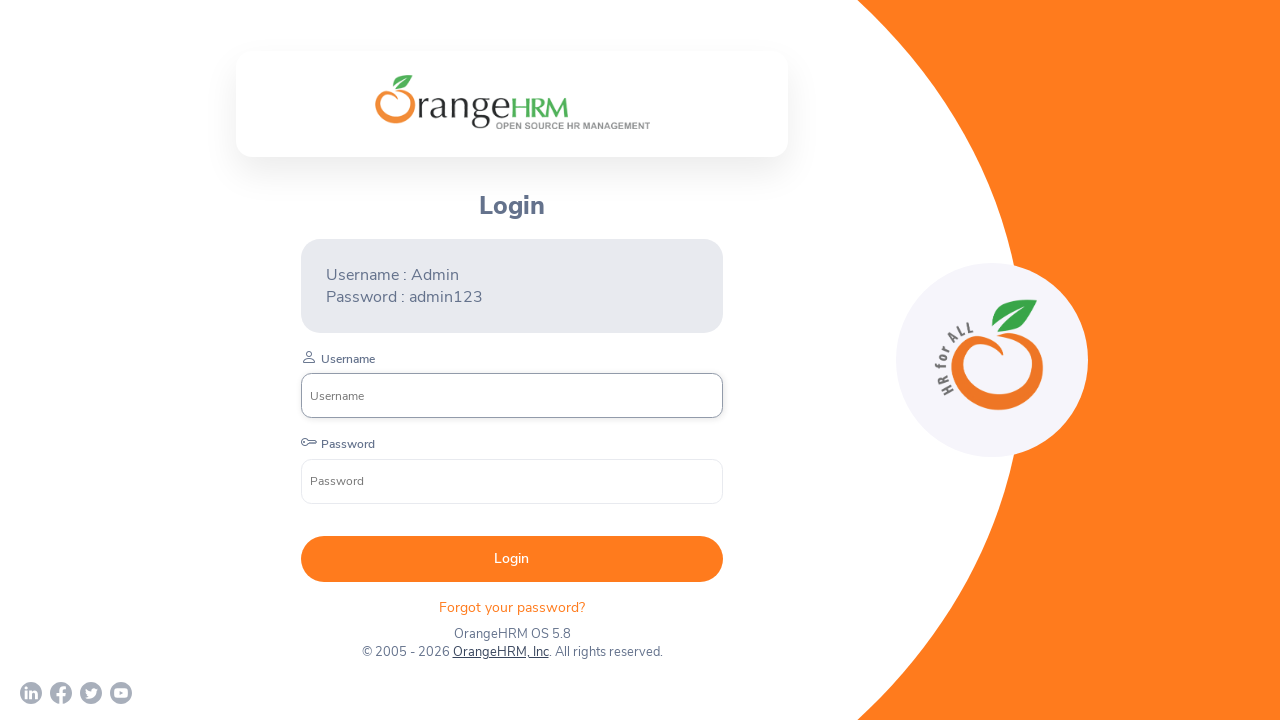